Tests adding an element and then removing it by clicking the delete button

Starting URL: https://the-internet.herokuapp.com/add_remove_elements/

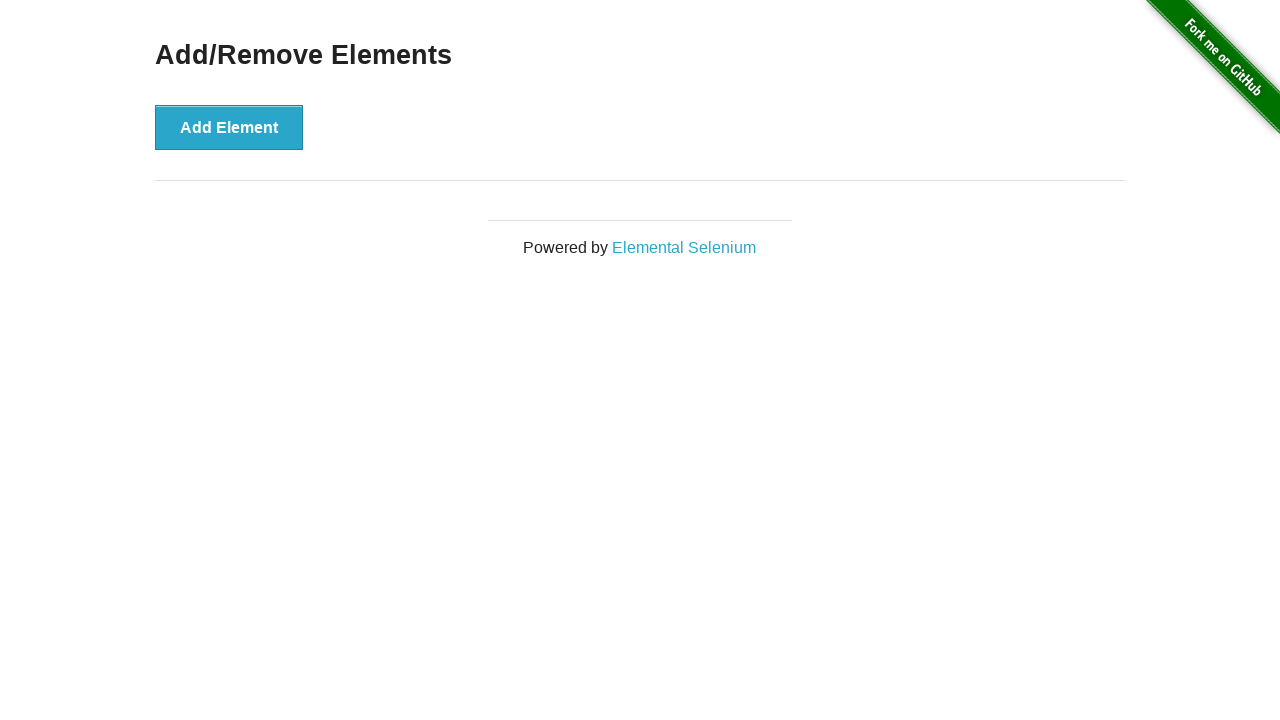

Clicked Add Element button to add a new element at (229, 127) on [onclick='addElement()']
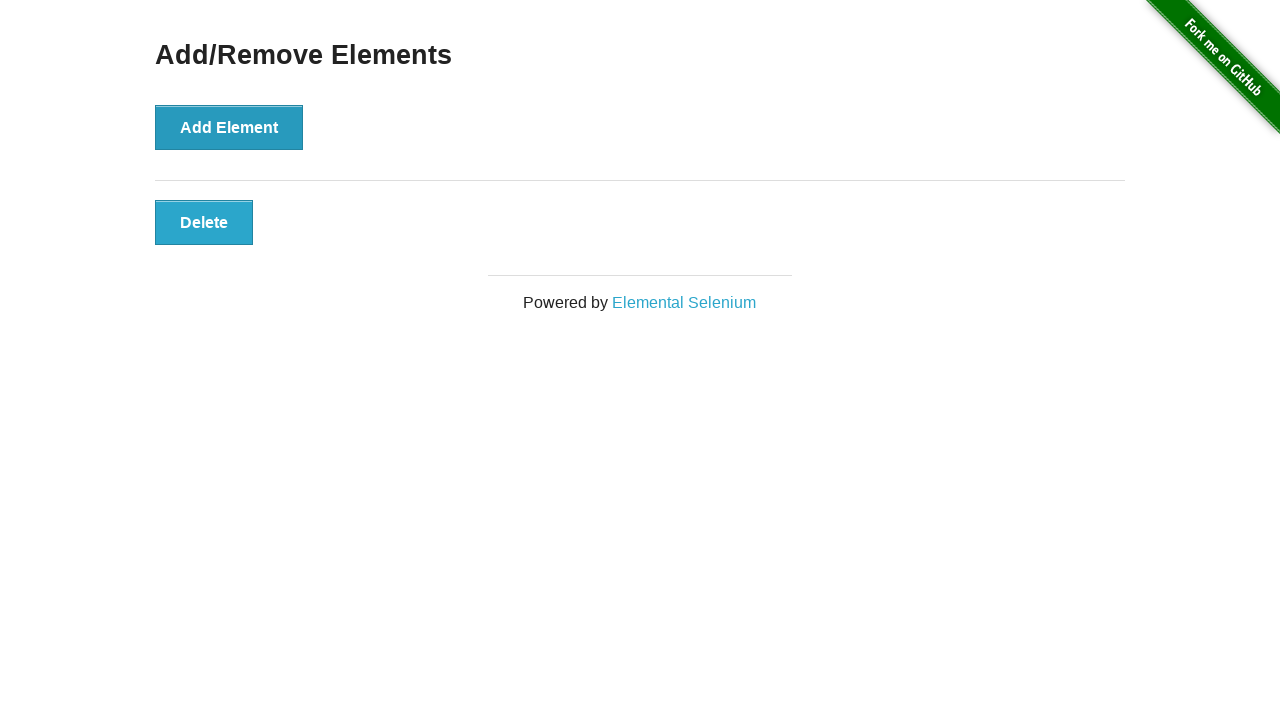

Clicked the delete button on the added element at (204, 222) on .added-manually
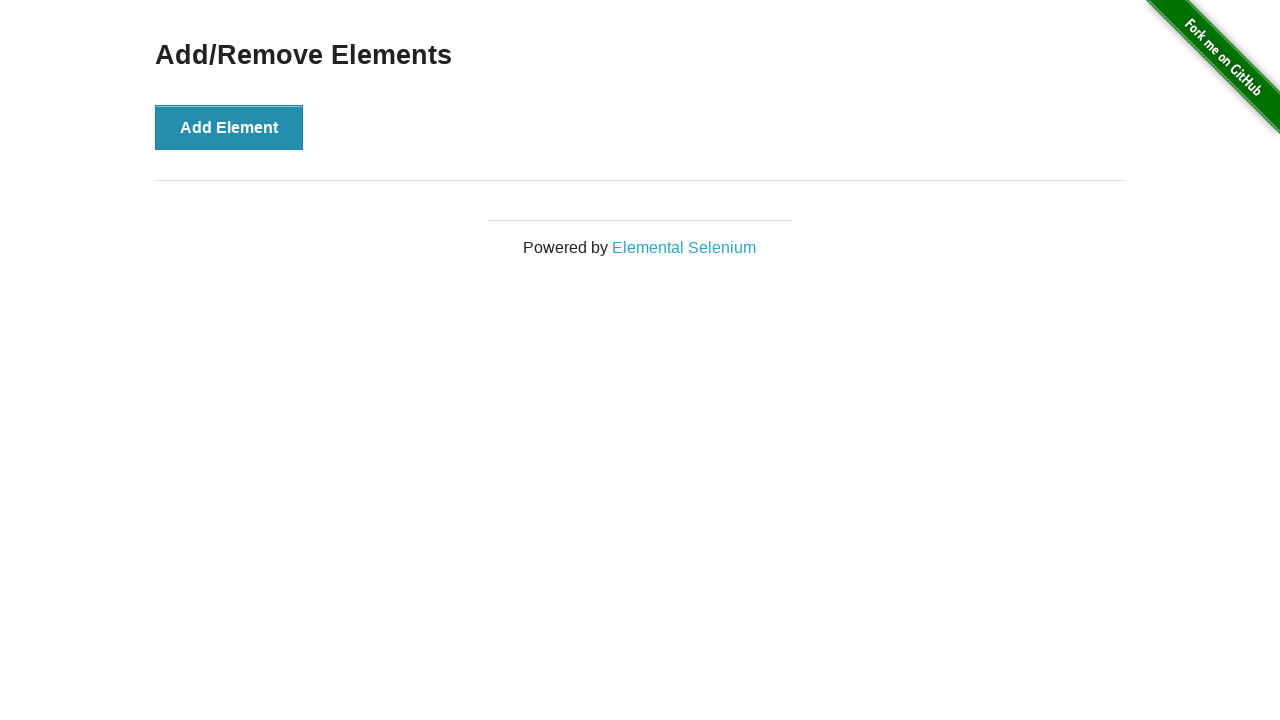

Retrieved all remaining delete buttons
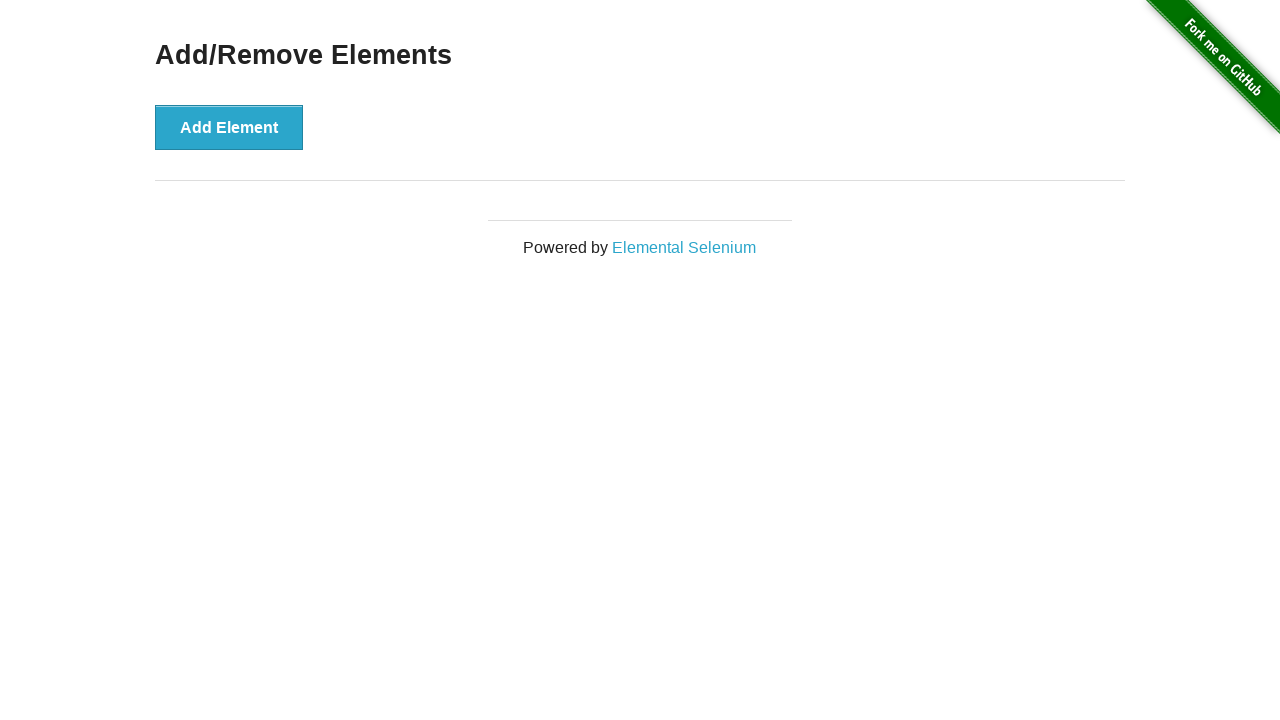

Verified that no delete buttons remain on the page
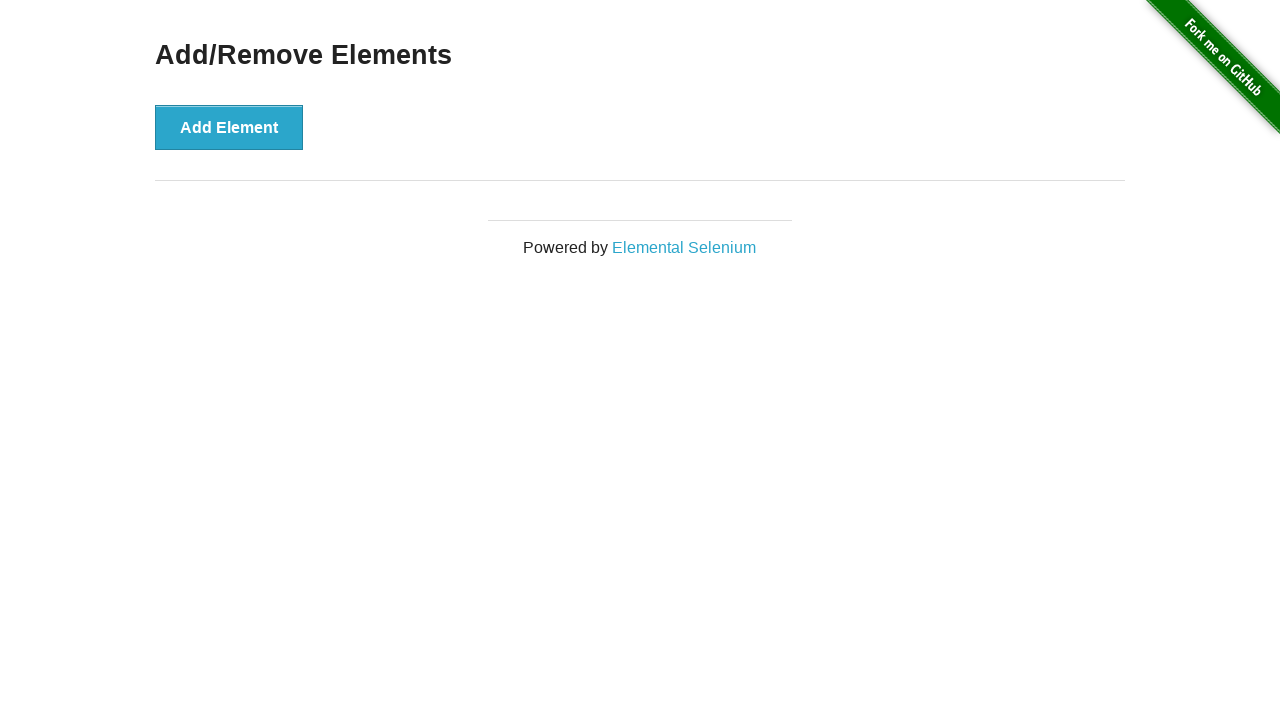

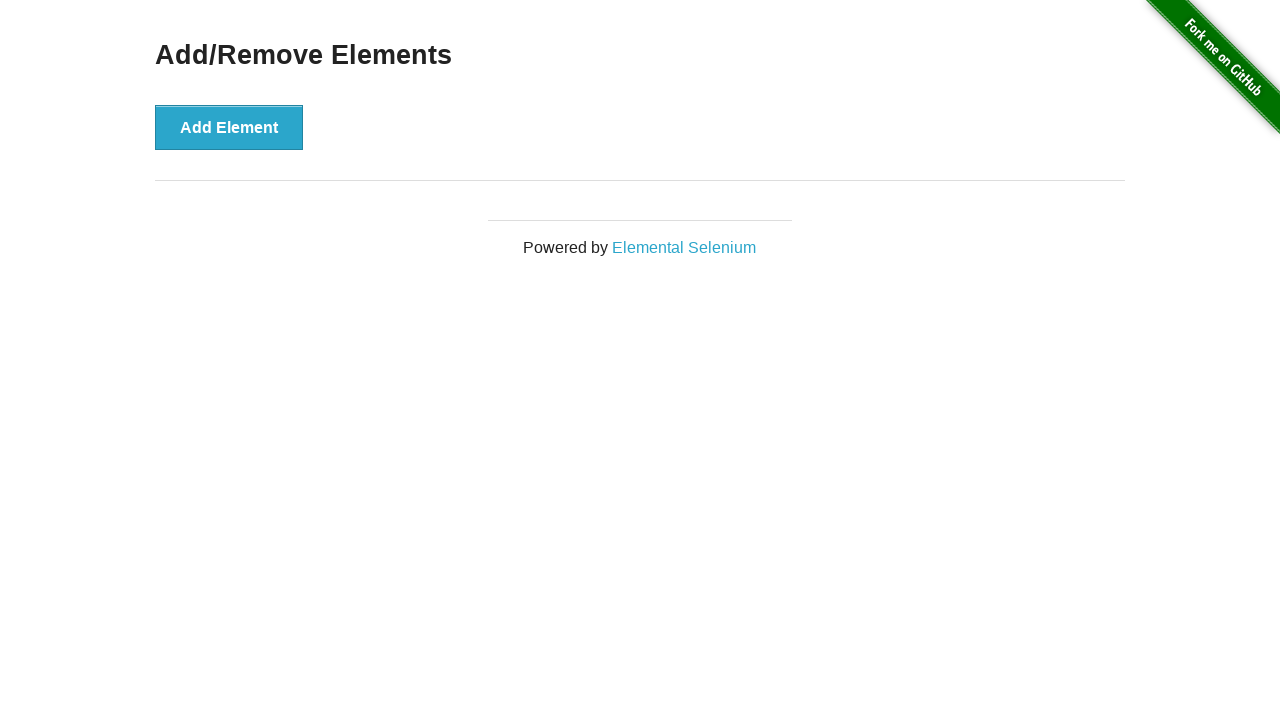